Tests window handle functionality by clicking a link that opens a new window, verifying the new window title, switching back to the original window, and switching between windows multiple times.

Starting URL: https://the-internet.herokuapp.com/windows

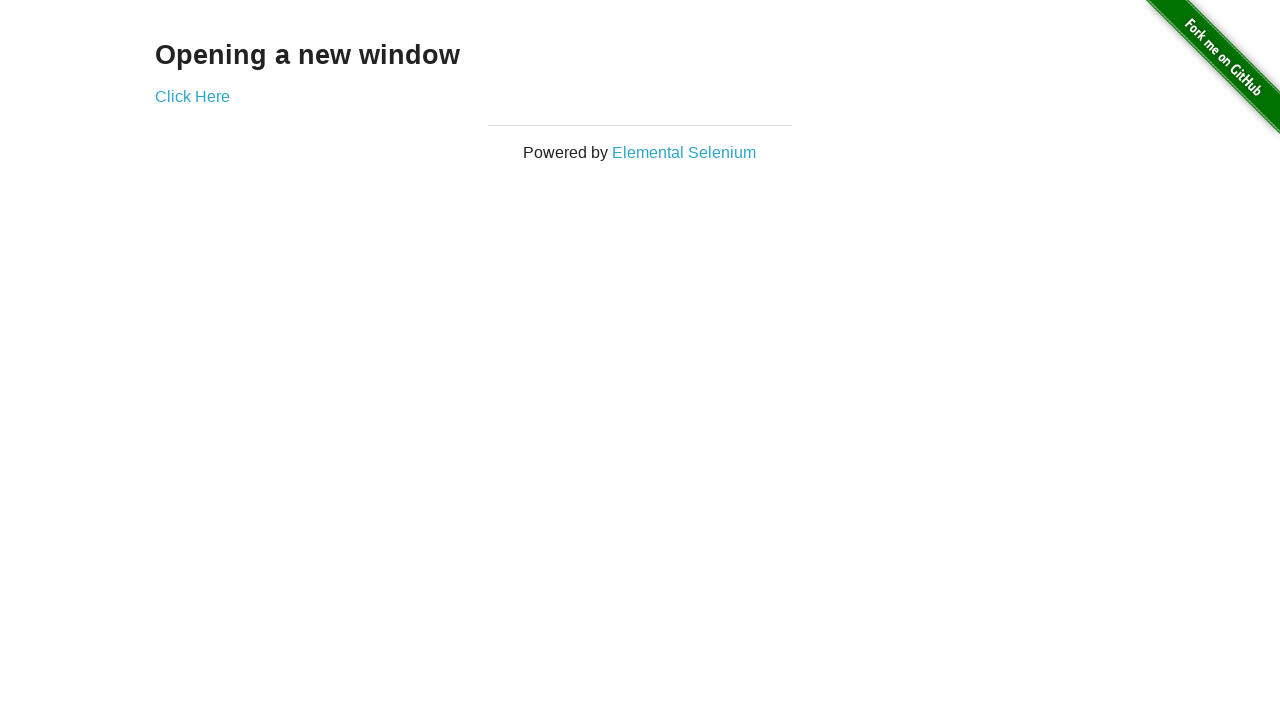

Verified heading text is 'Opening a new window'
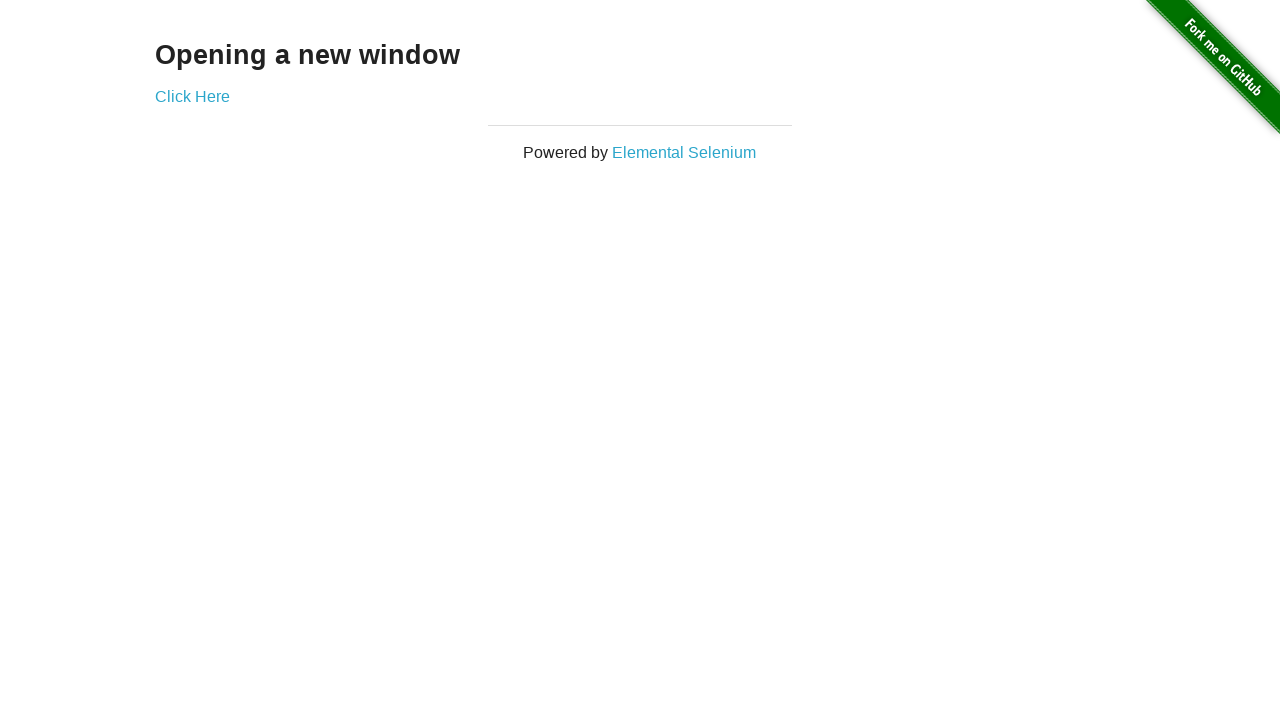

Verified original page title is 'The Internet'
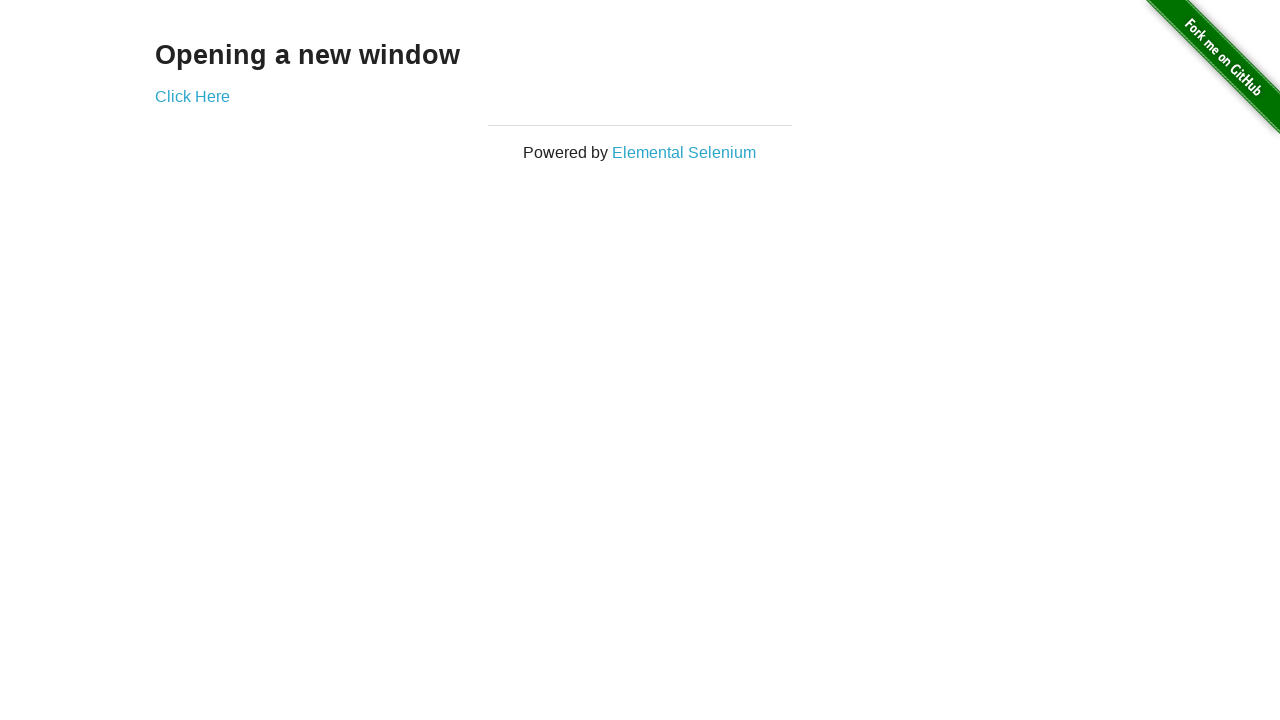

Clicked 'Click Here' link to open new window at (192, 96) on (//a)[2]
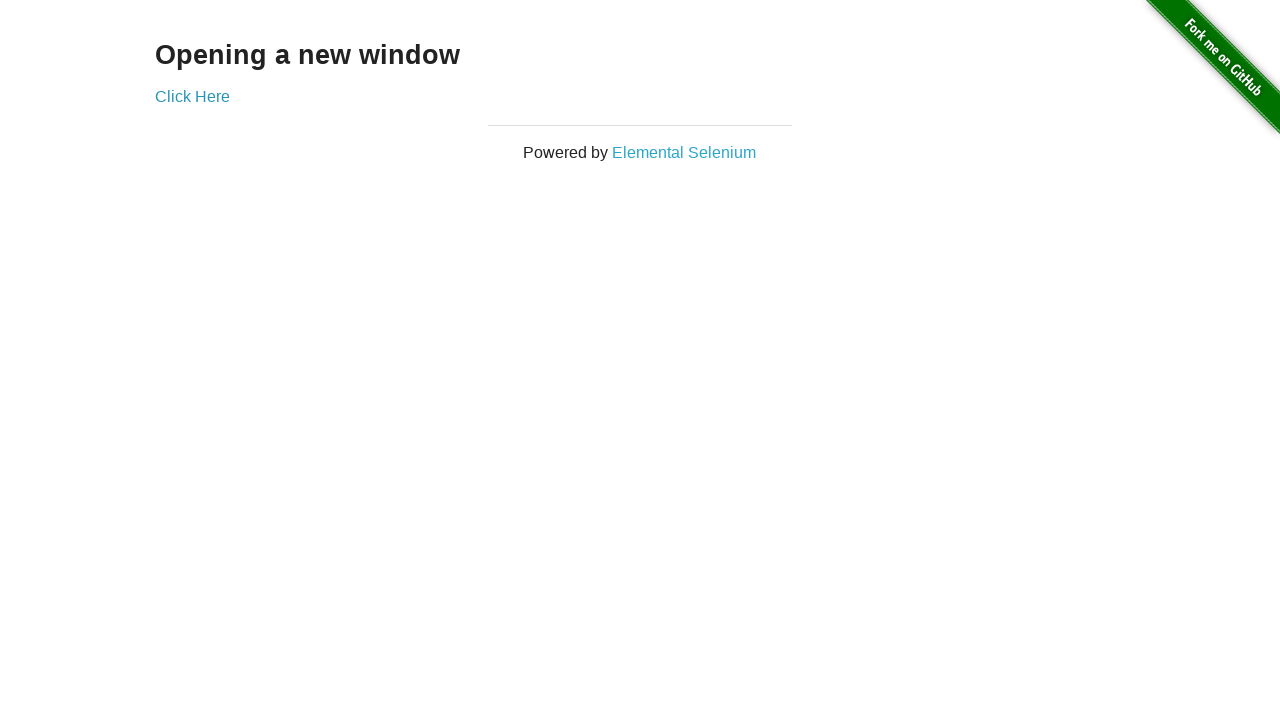

New window loaded and ready
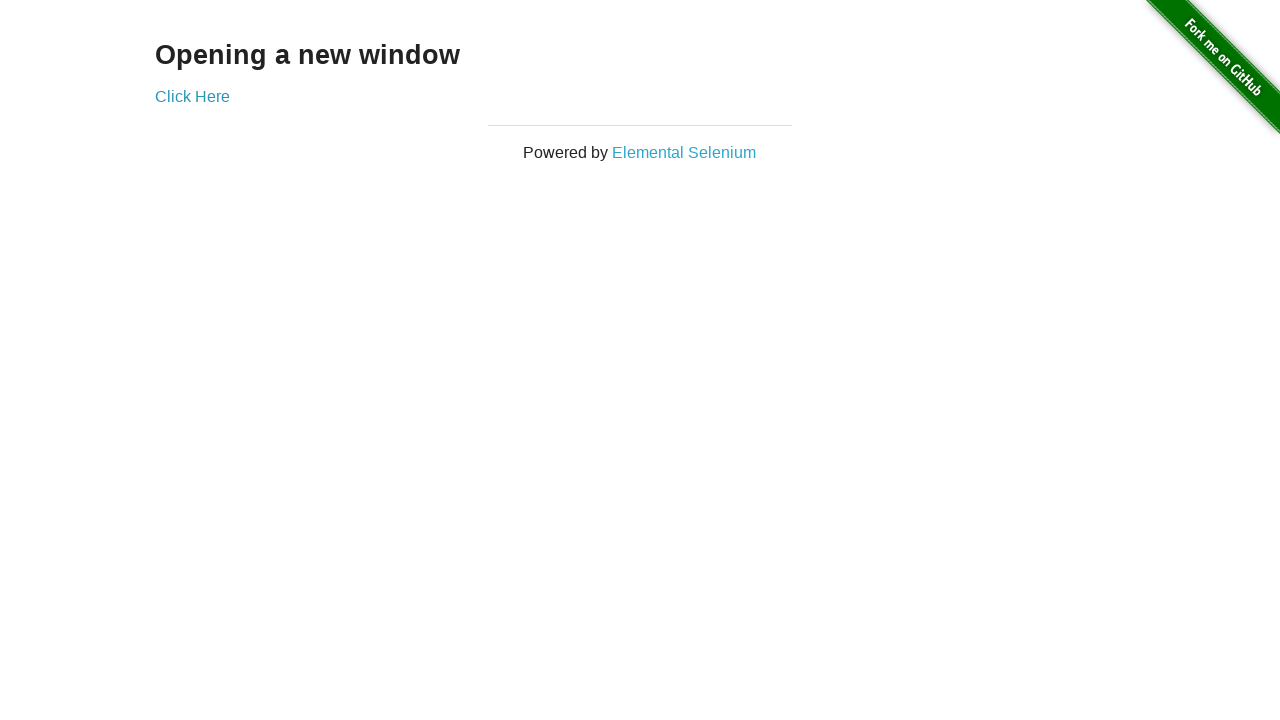

Verified new window title is 'New Window'
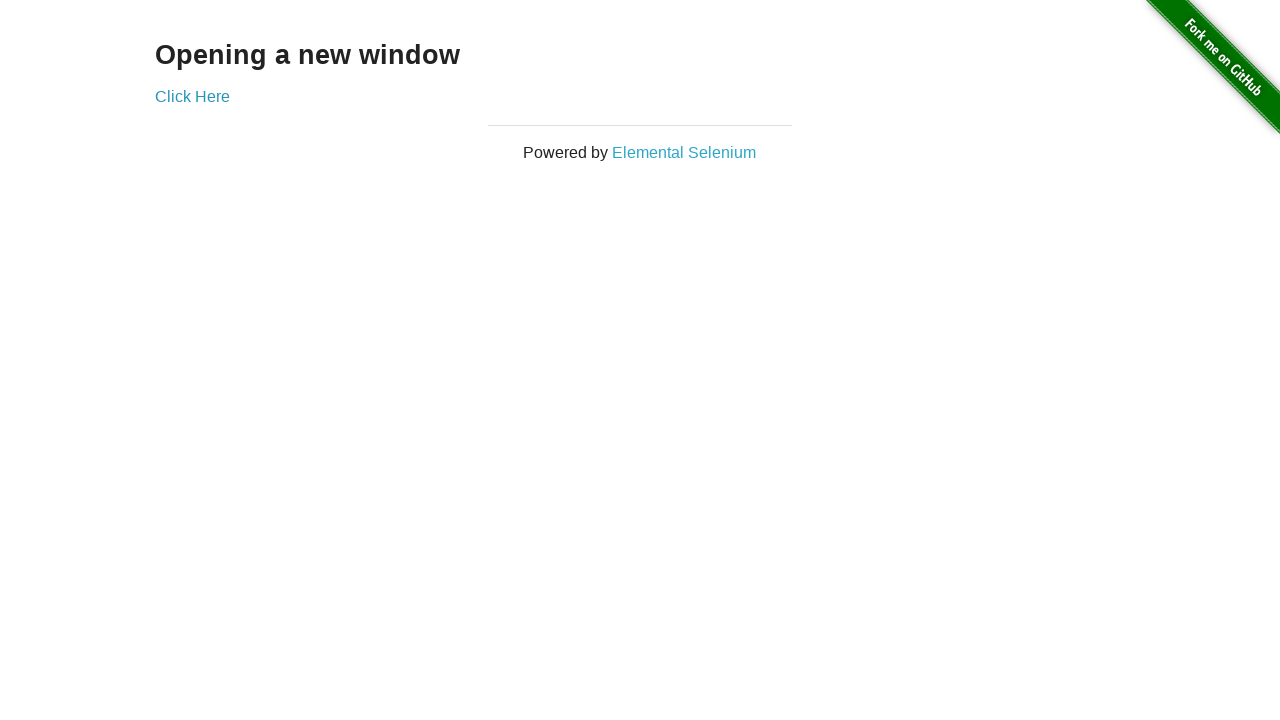

Switched back to original window
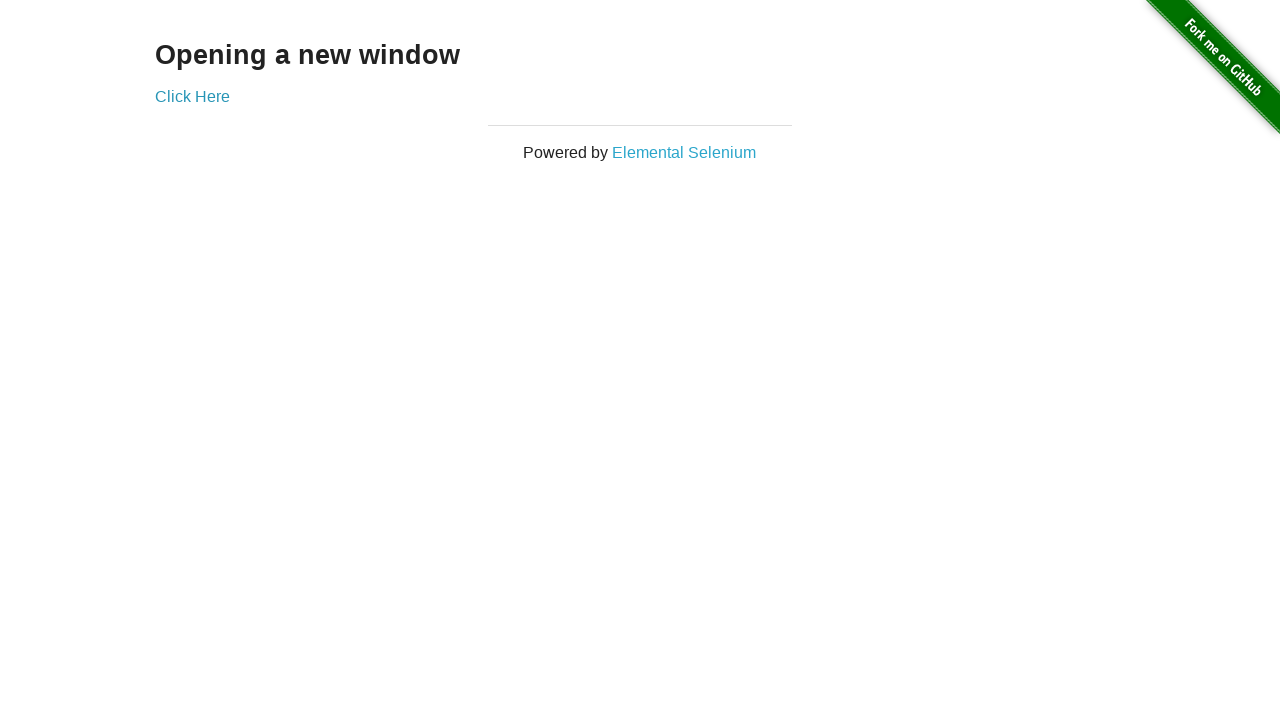

Verified original page title is still 'The Internet'
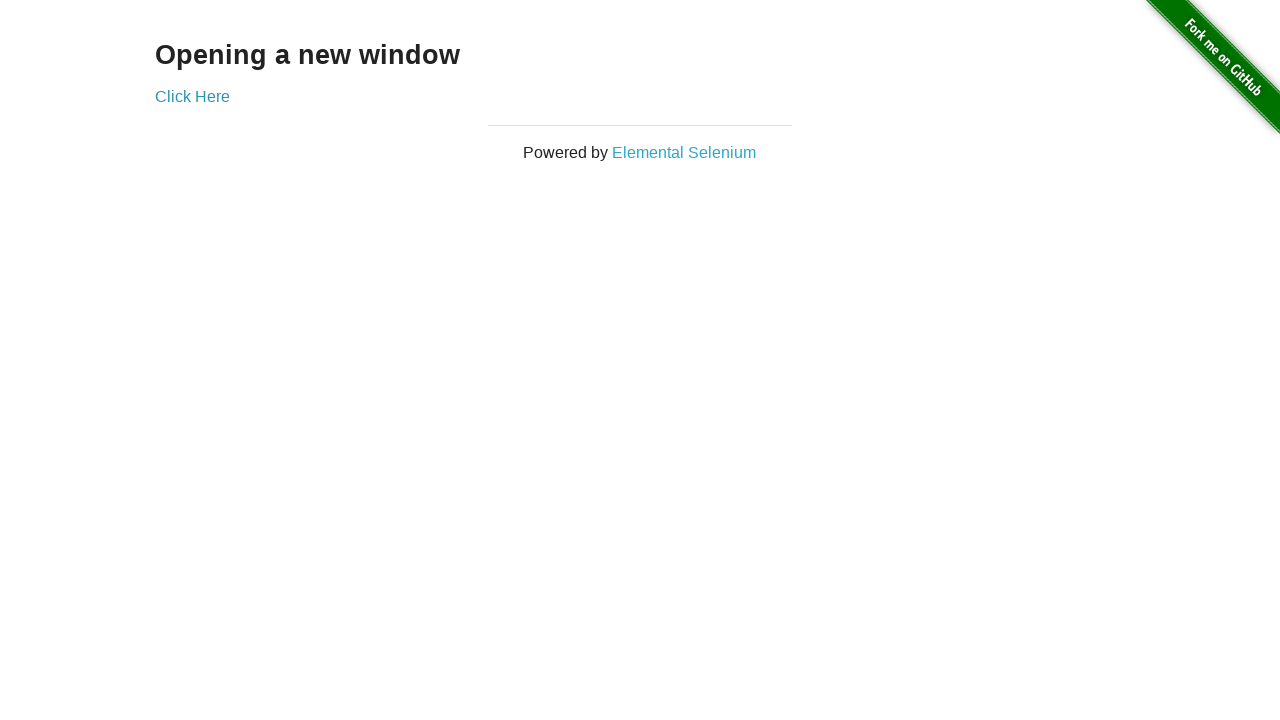

Switched to new window again
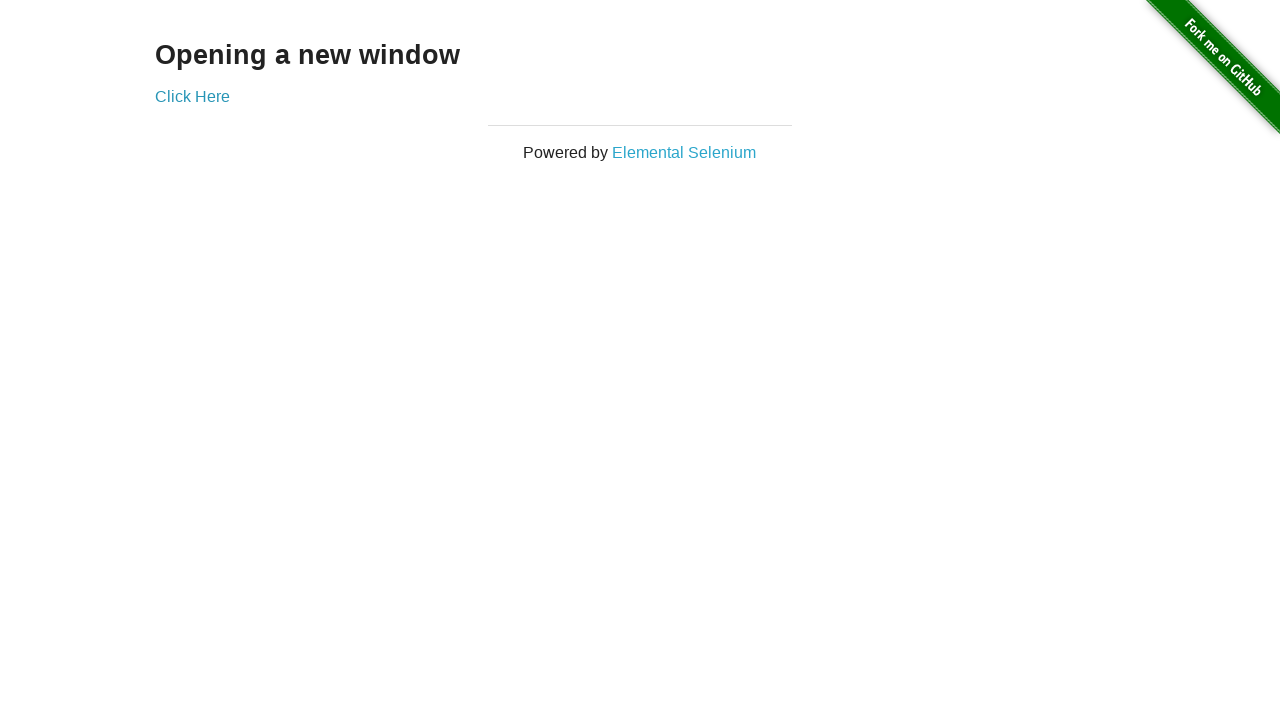

Switched back to original window
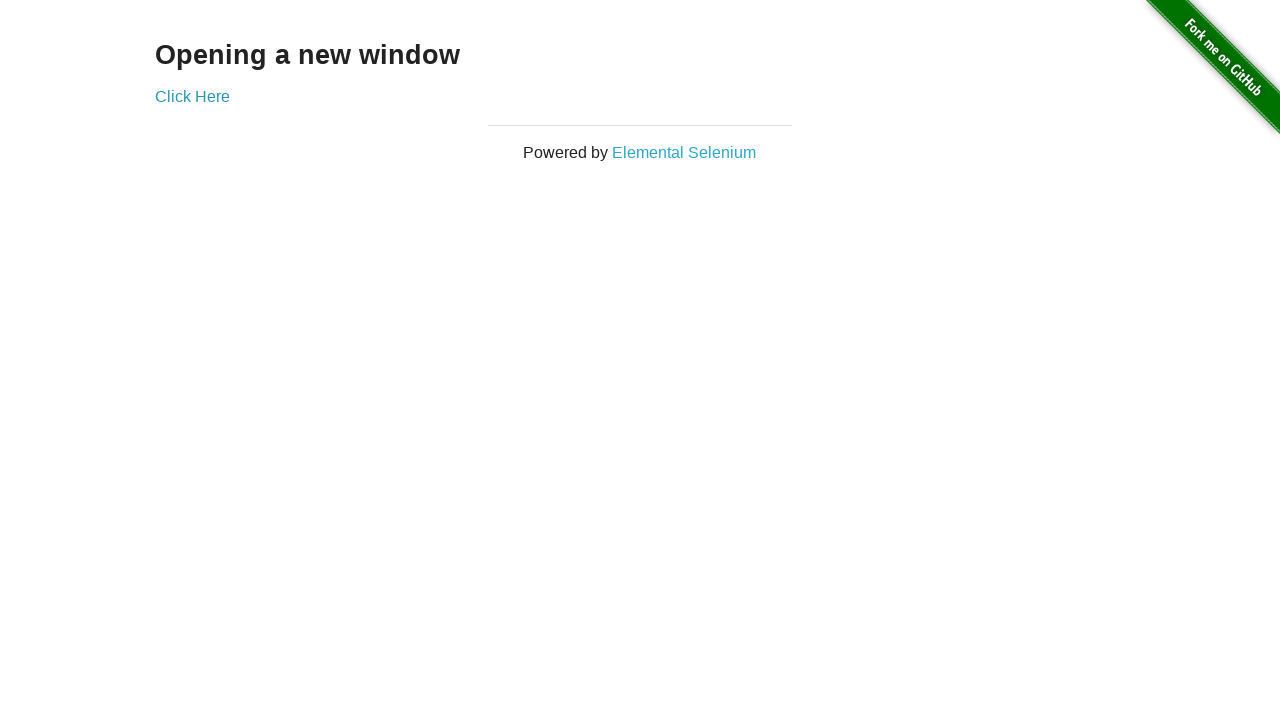

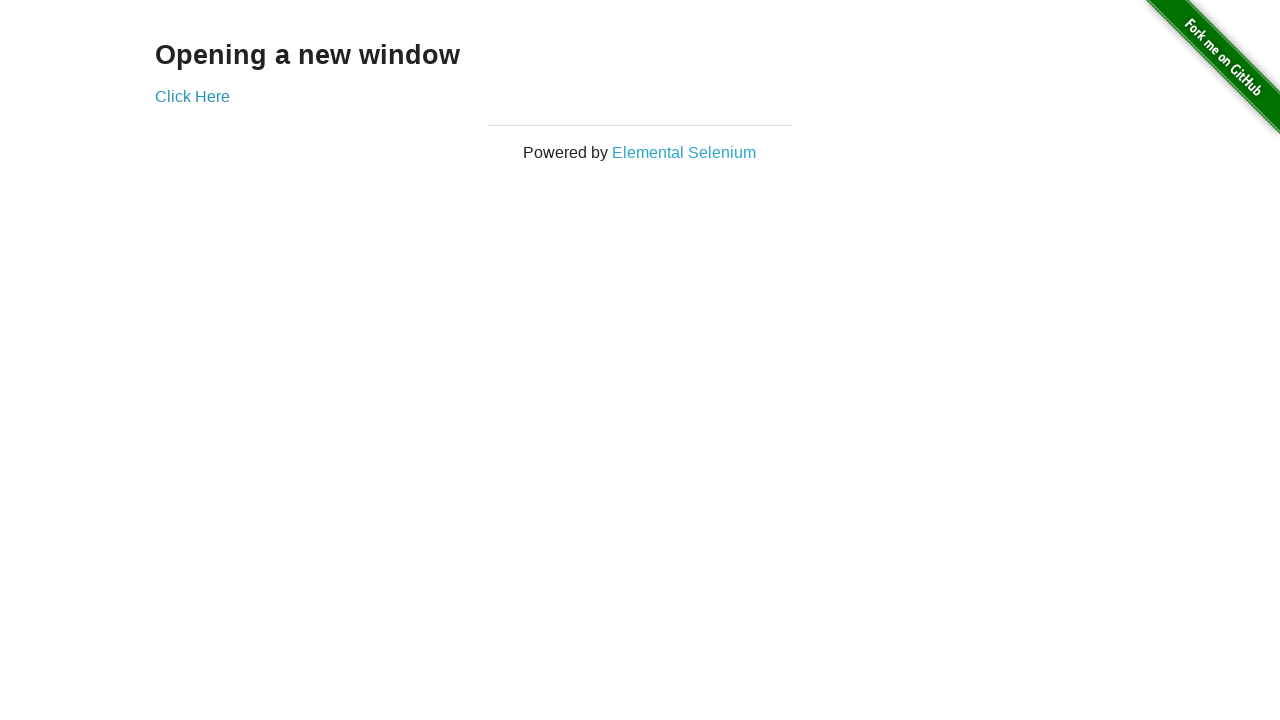